Tests a data types form by filling in personal information fields (name, address, email, phone, city, country, job position, company) but leaving zip code empty, then verifies that the zip code field shows an error (red background) while all other fields show success (green background).

Starting URL: https://bonigarcia.dev/selenium-webdriver-java/data-types.html

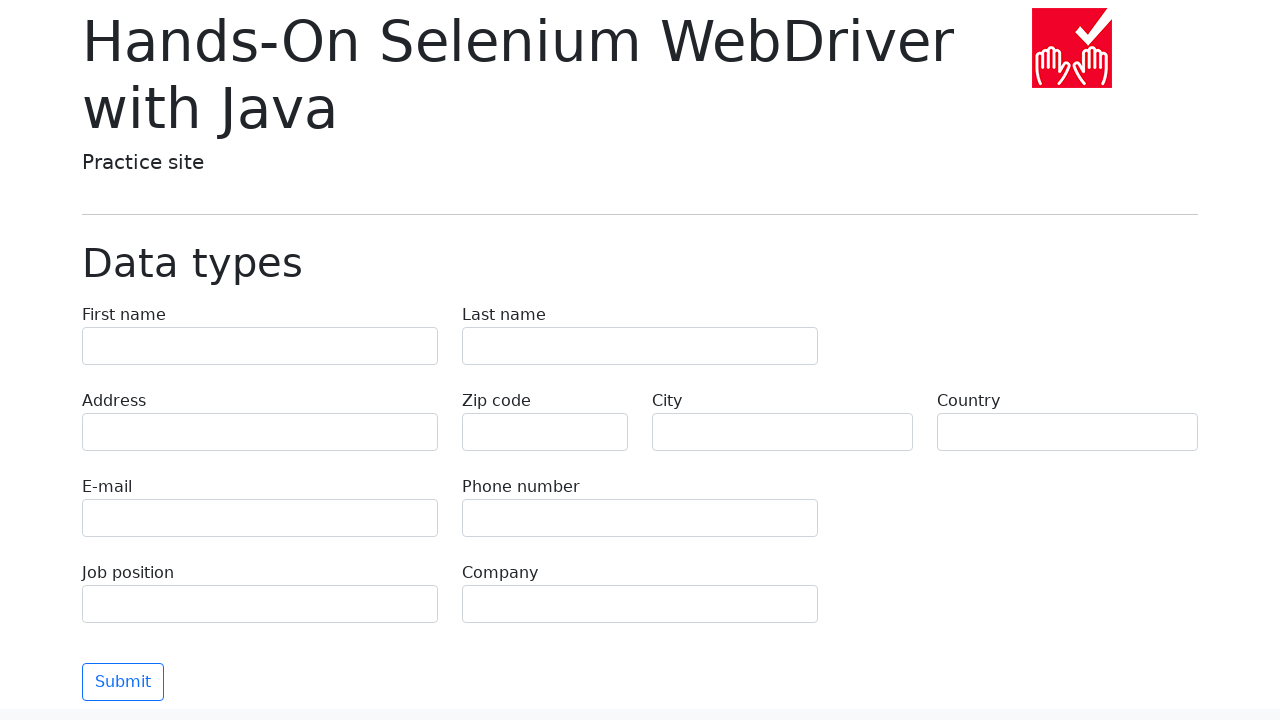

Navigated to data types form page
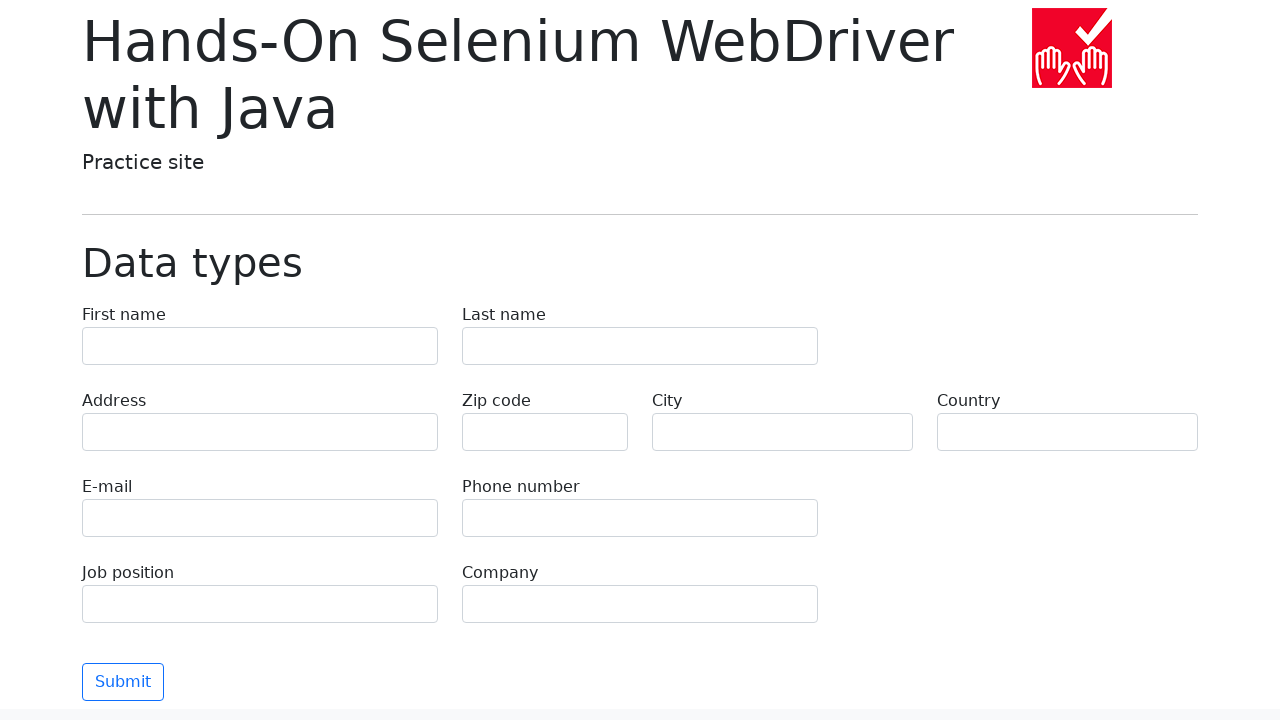

Filled first name field with 'Иван' on [name='first-name']
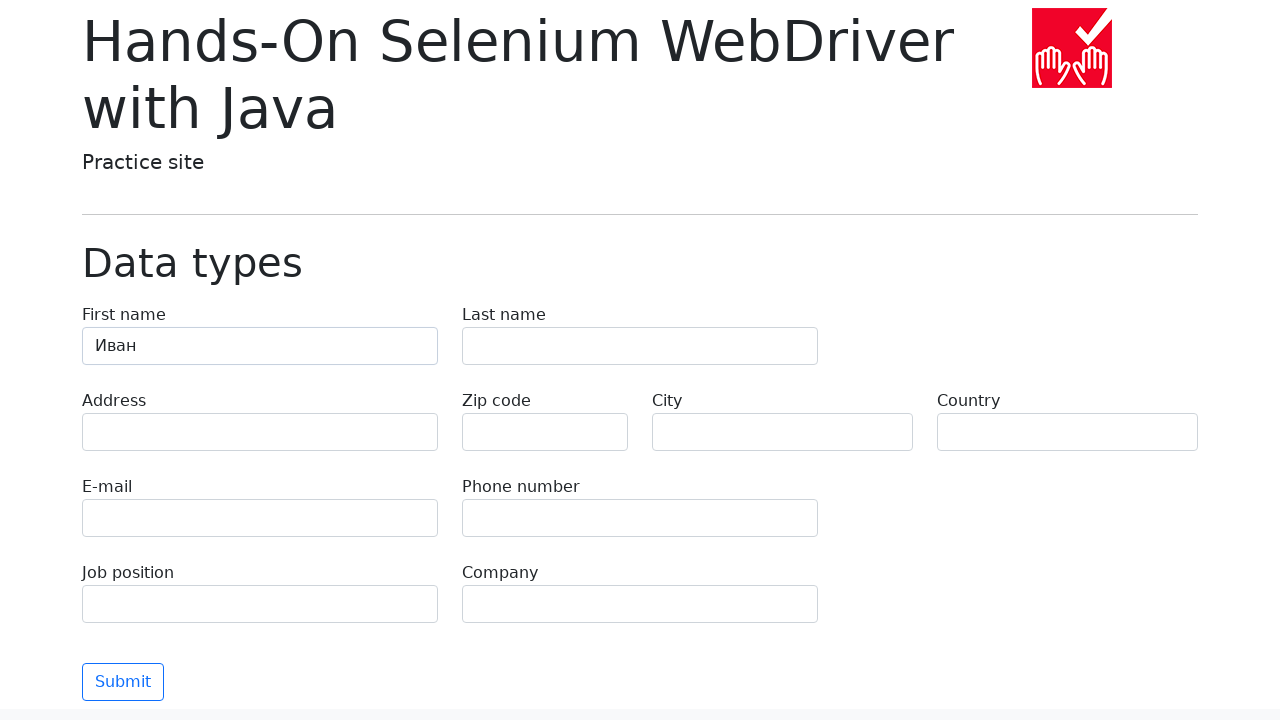

Filled last name field with 'Петров' on [name='last-name']
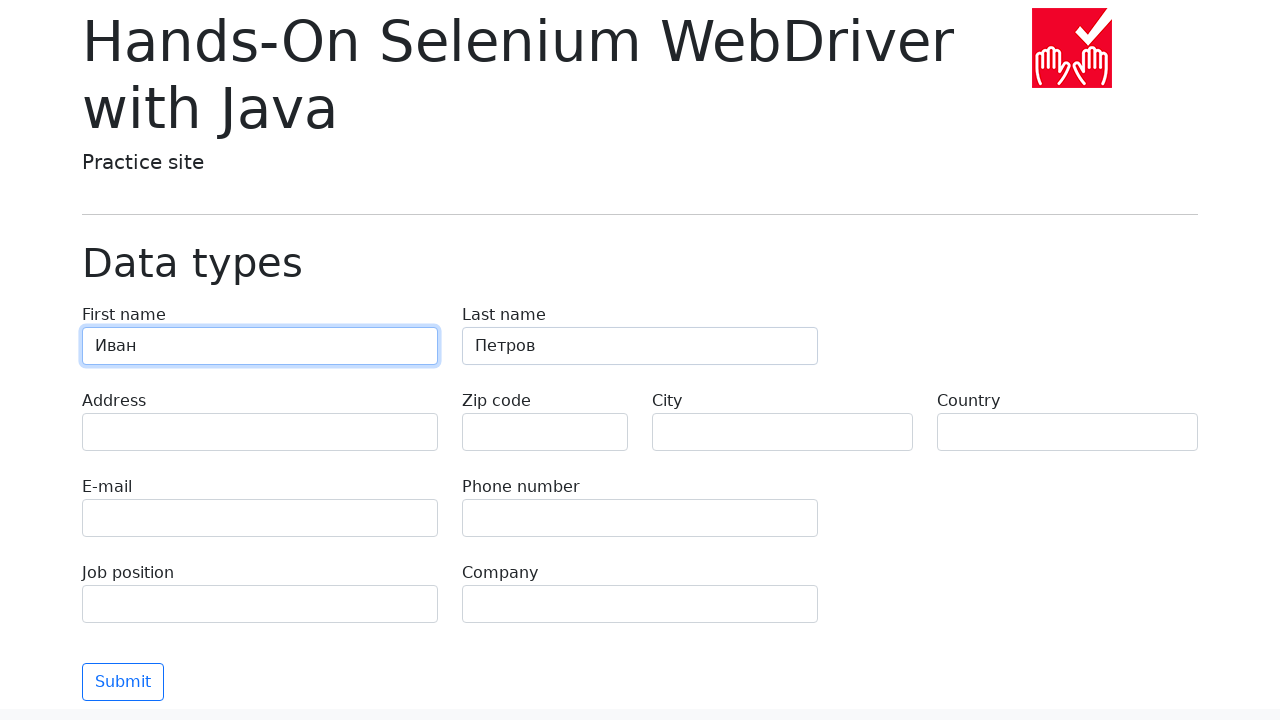

Filled address field with 'Ленина, 55-3' on [name='address']
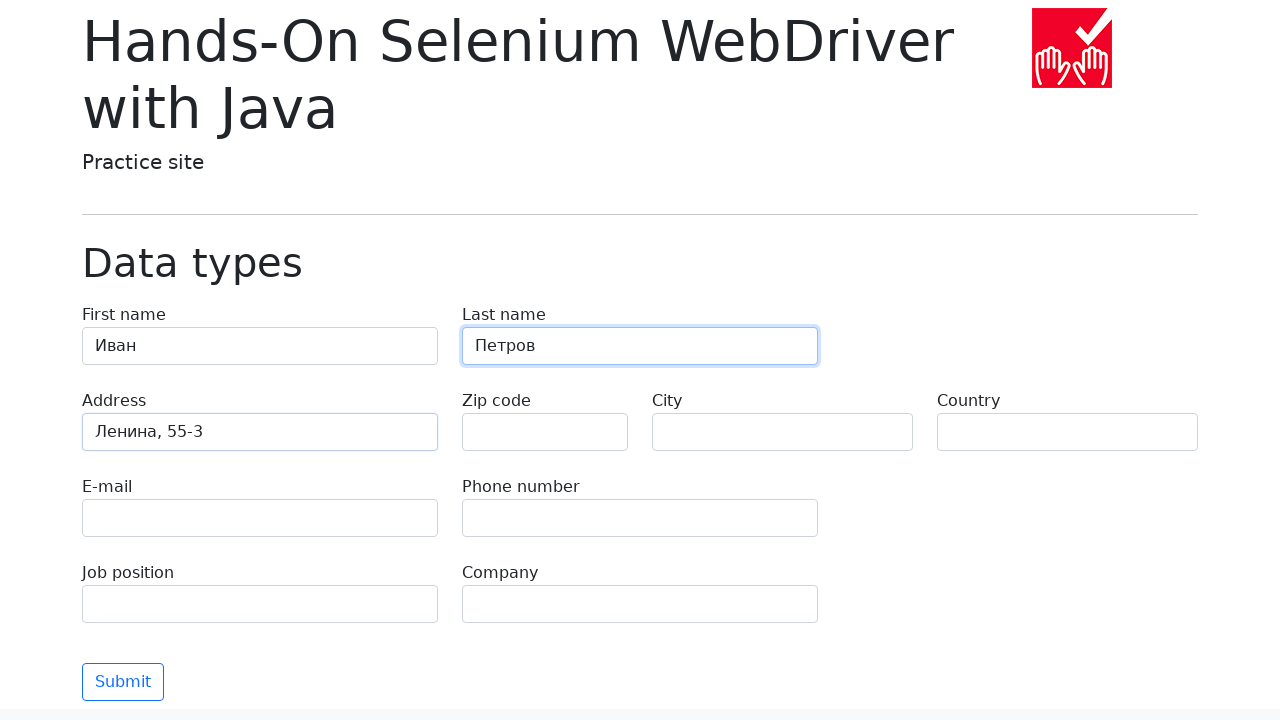

Filled email field with 'test@skypro.com' on [name='e-mail']
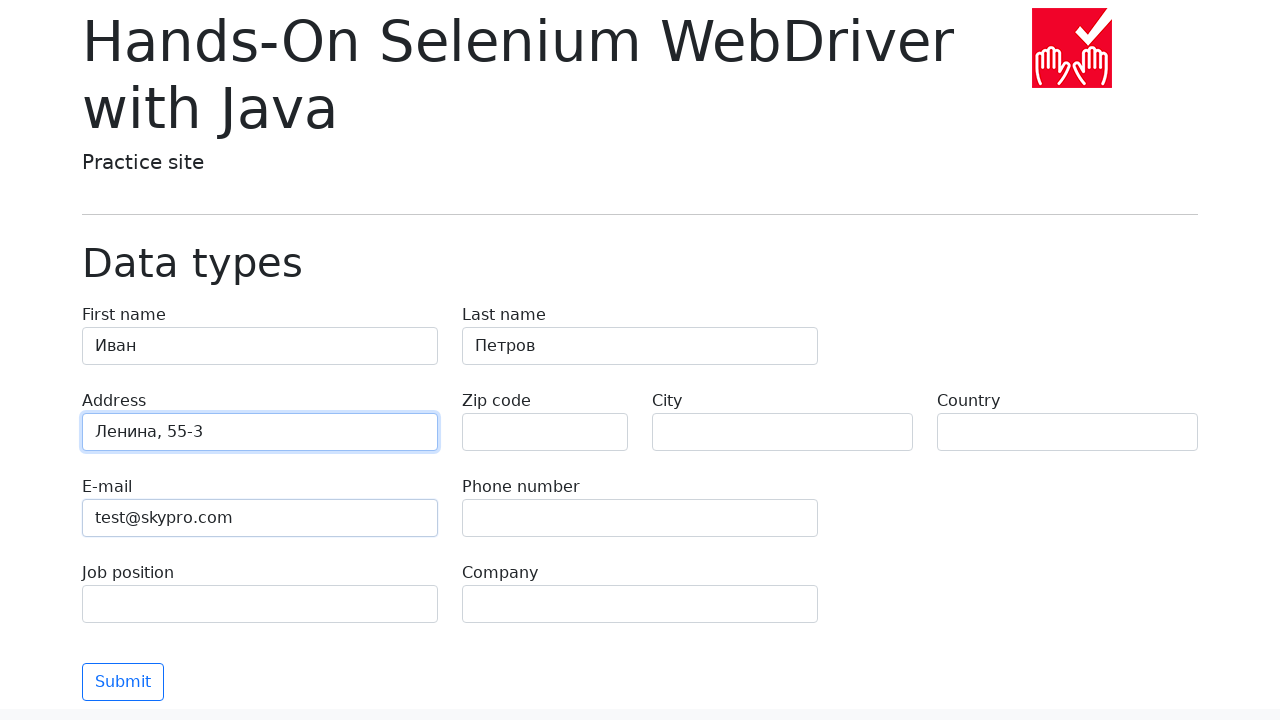

Filled phone field with '+7985899998787' on [name='phone']
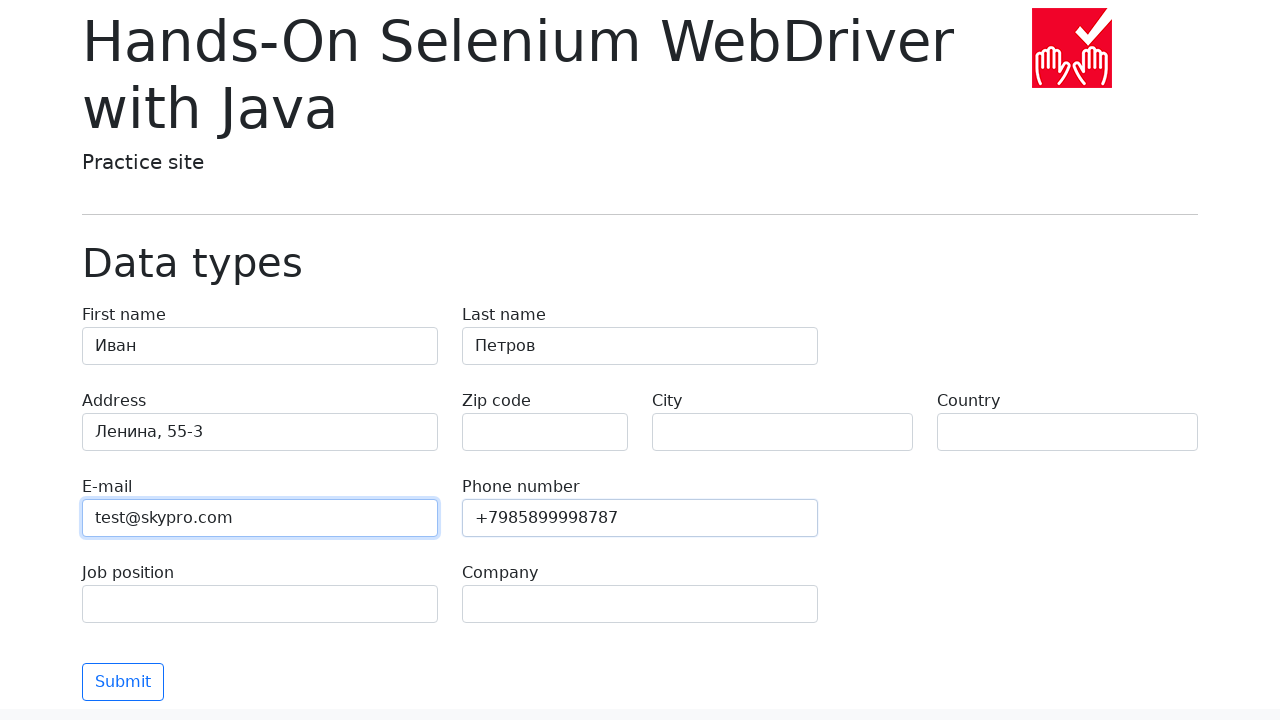

Filled city field with 'Москва' on [name='city']
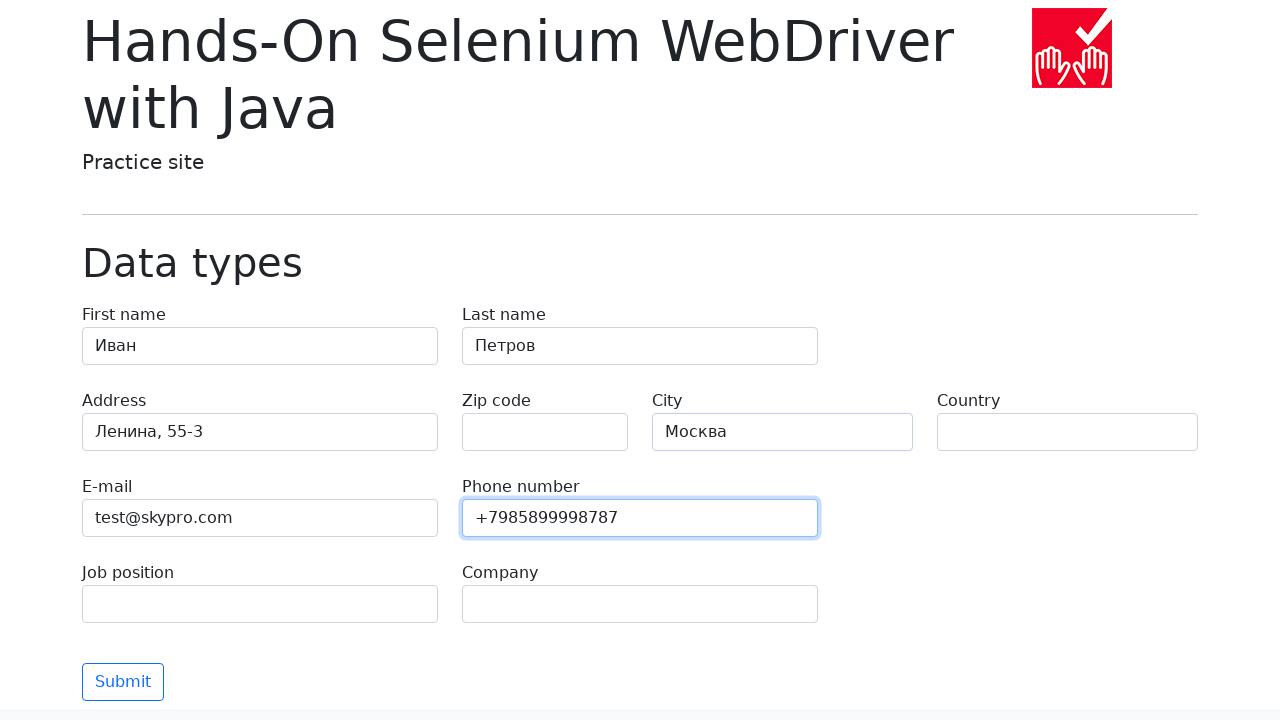

Filled country field with 'Россия' on [name='country']
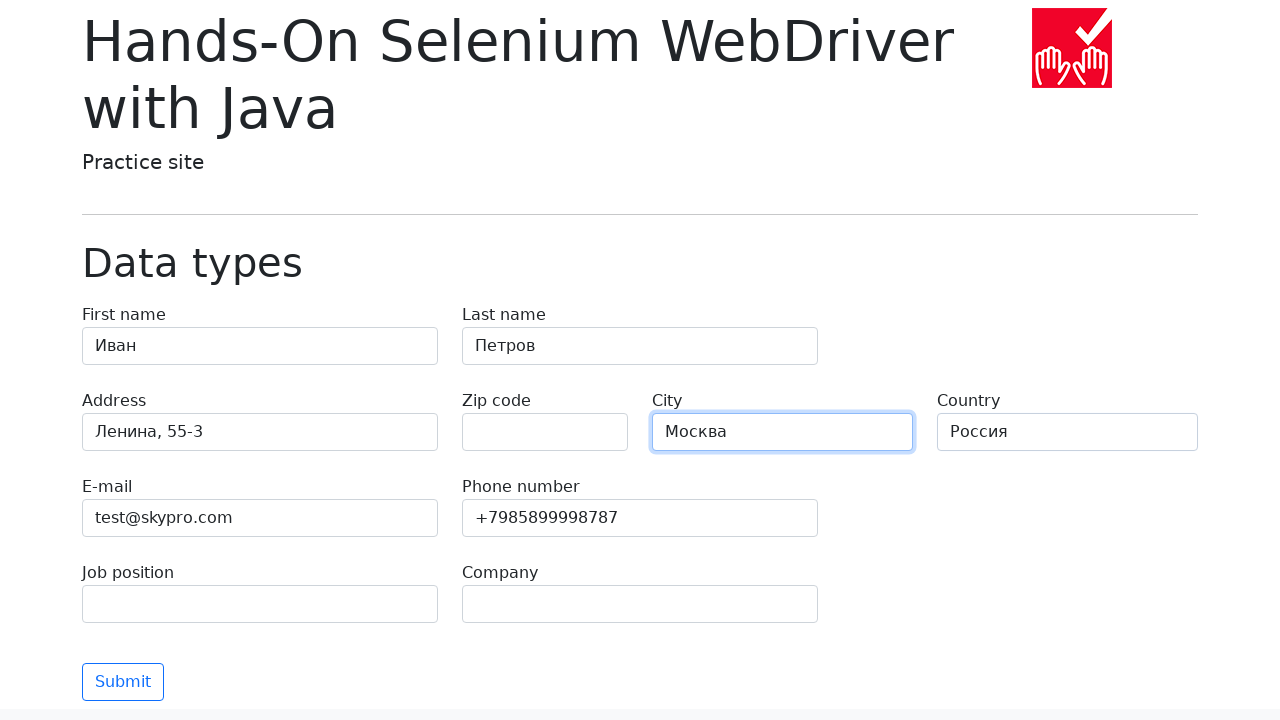

Filled job position field with 'QA' on [name='job-position']
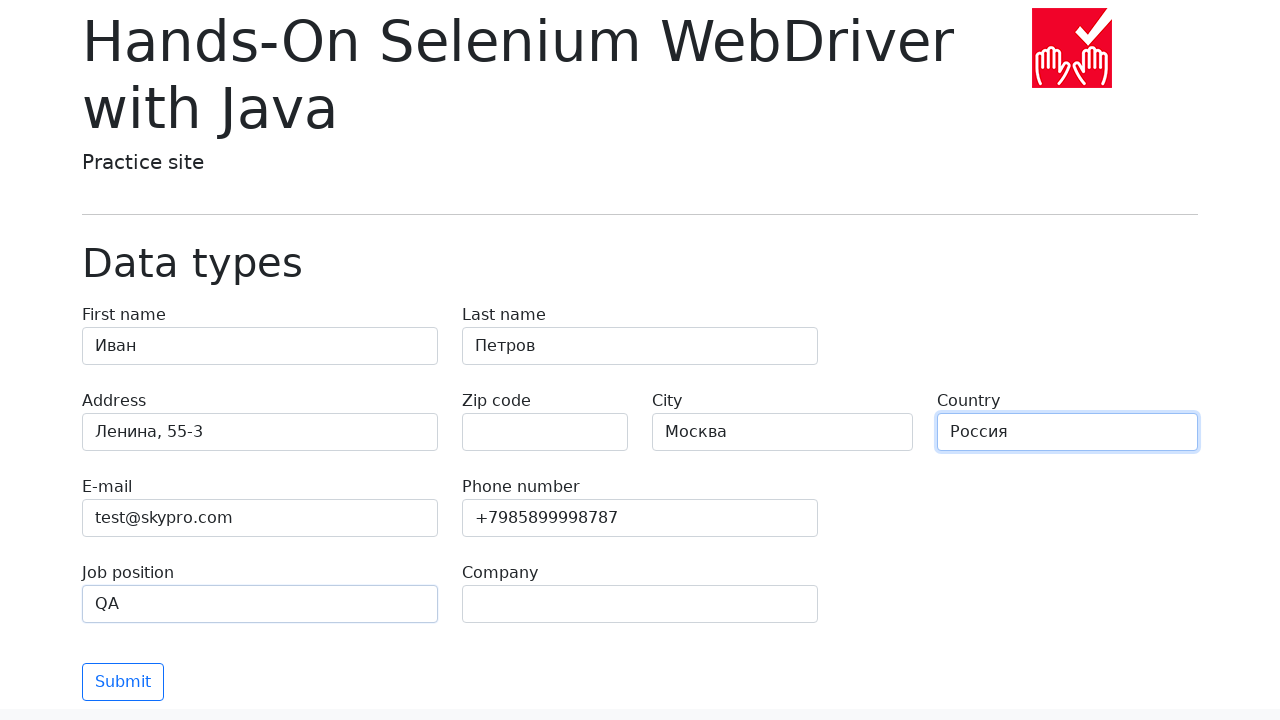

Filled company field with 'SkyPro' on [name='company']
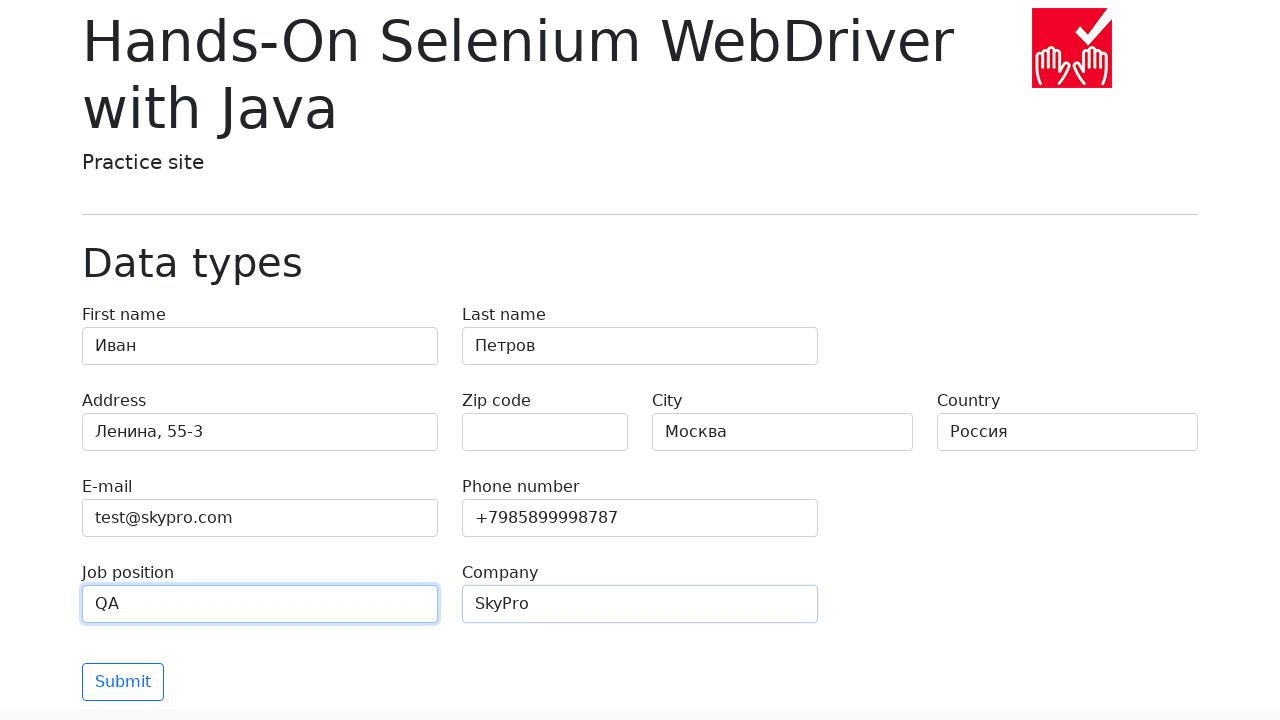

Clicked submit button with zip code field intentionally left empty at (123, 682) on button.btn.btn-outline-primary.mt-3
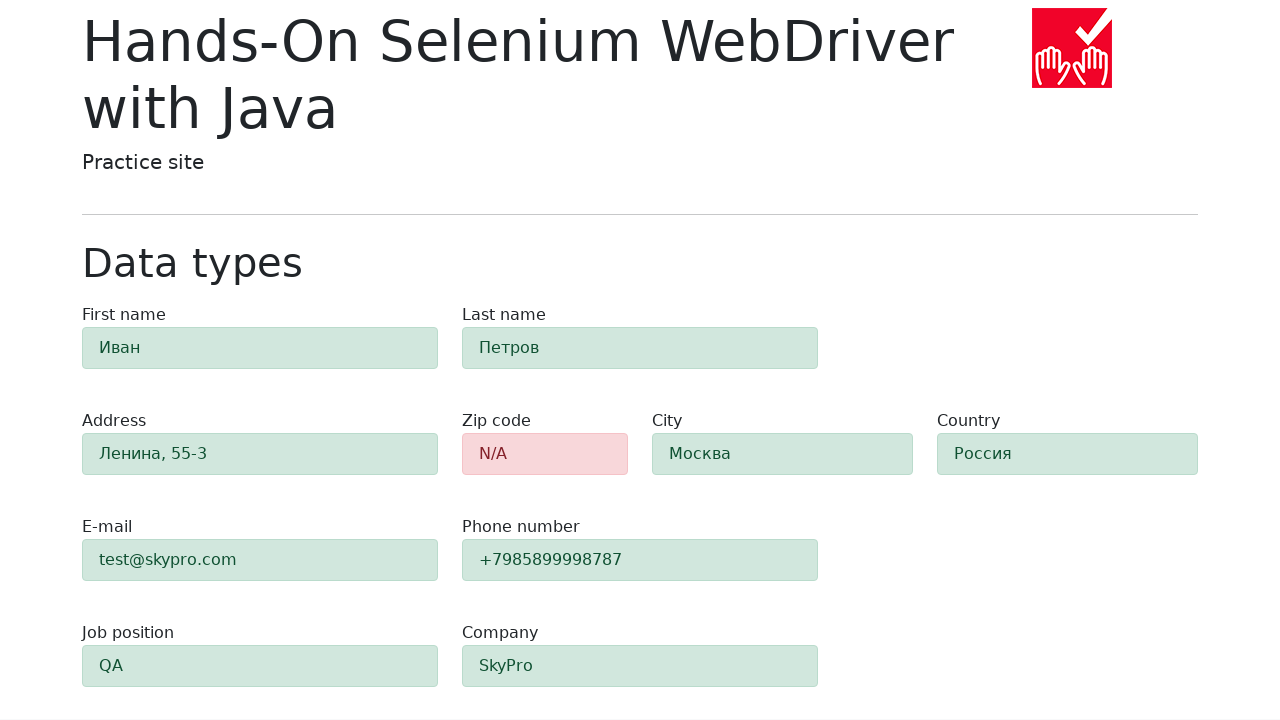

Waited for form validation to complete
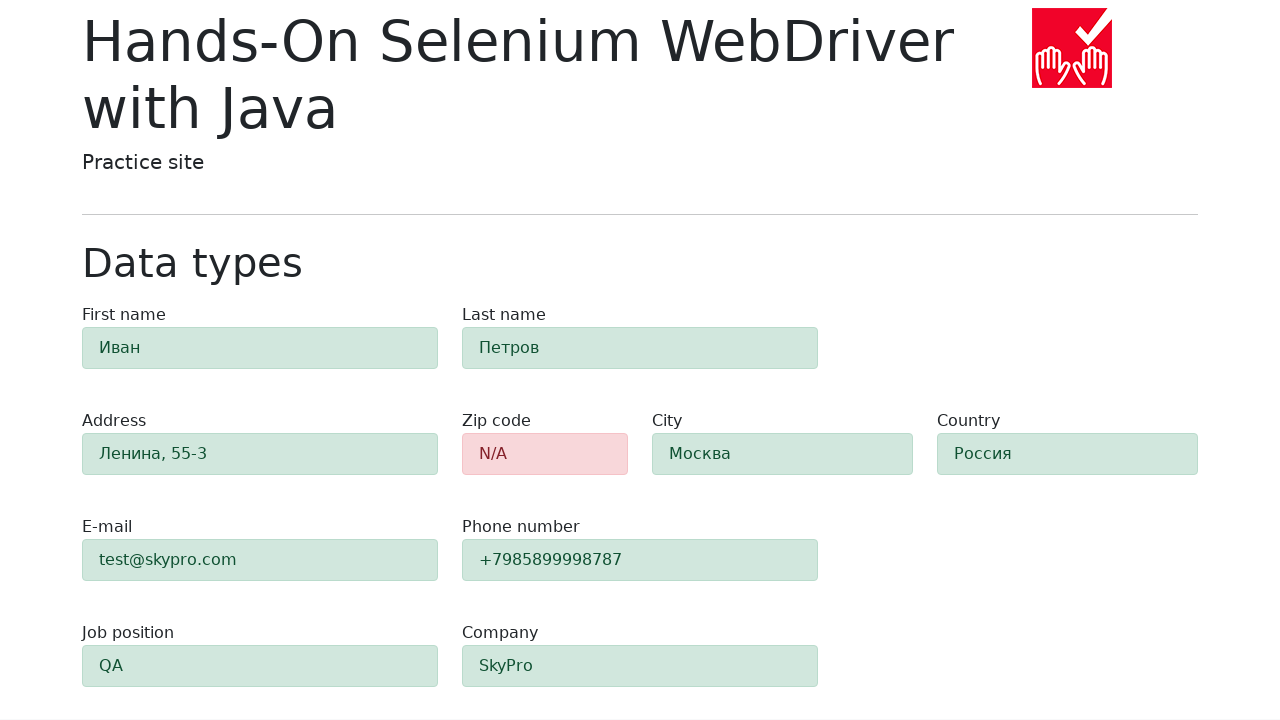

Verified zip code field is visible with error styling
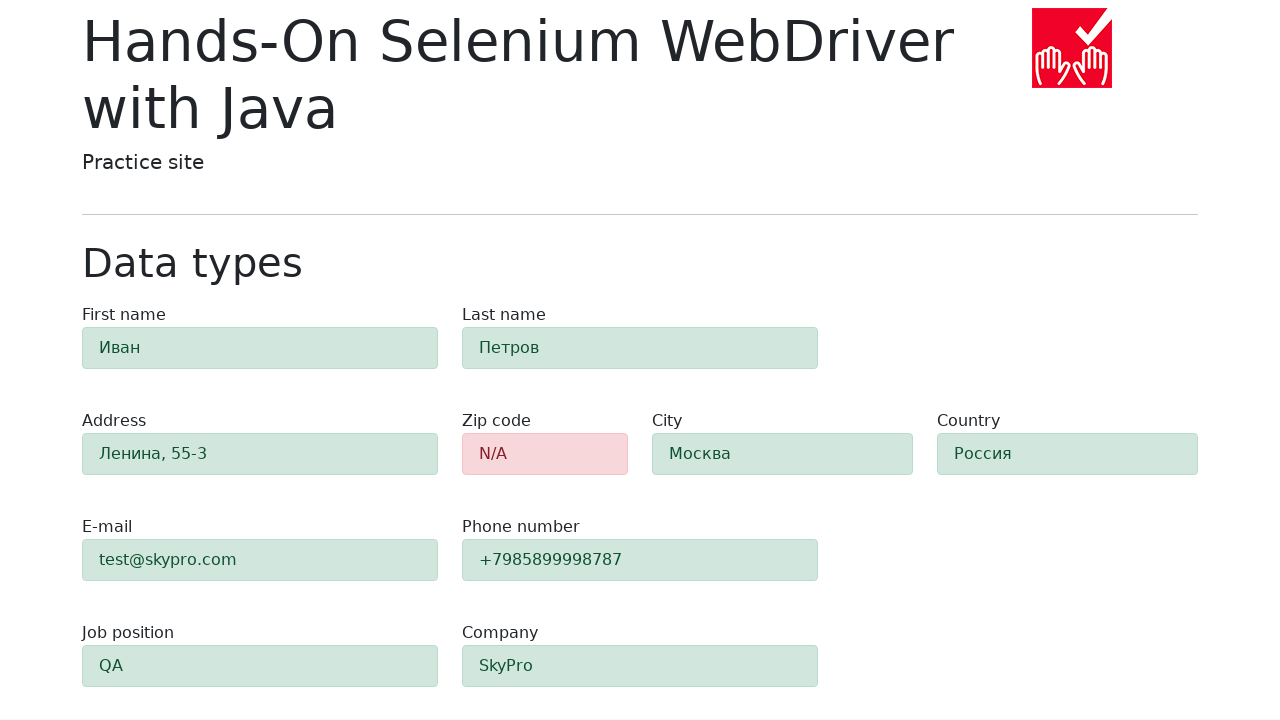

Verified #first-name field is visible with success styling
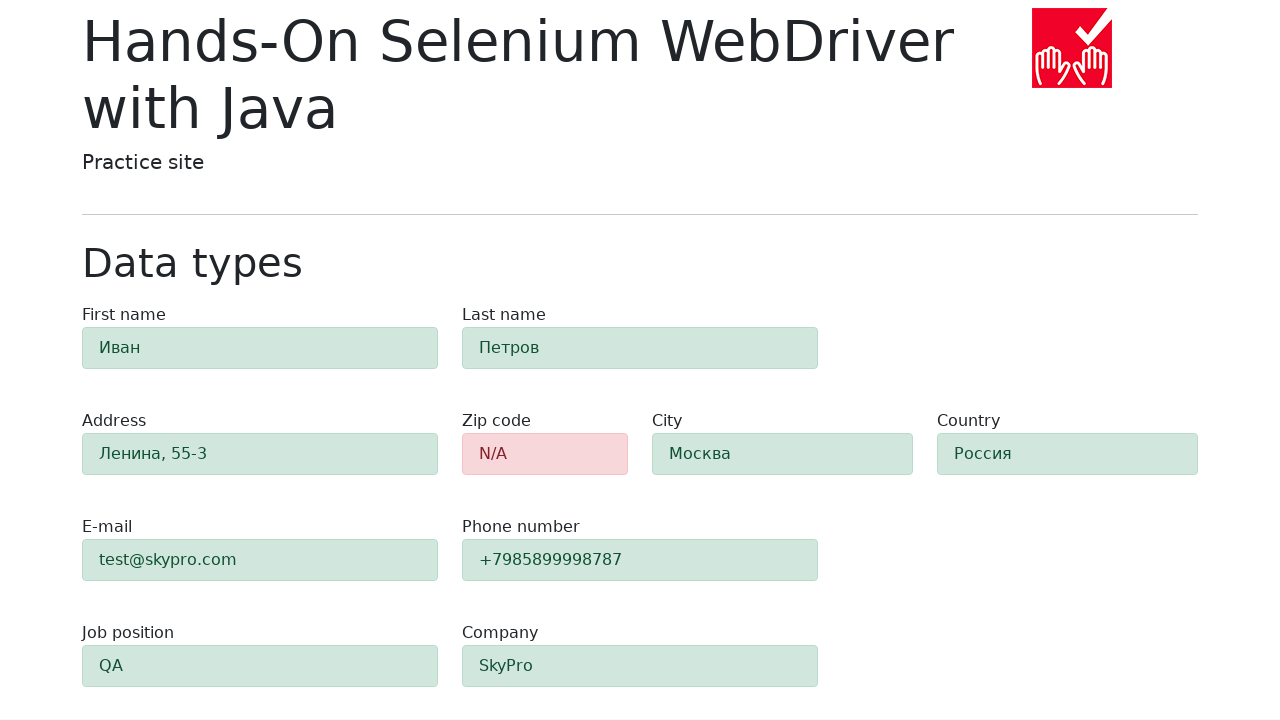

Verified #last-name field is visible with success styling
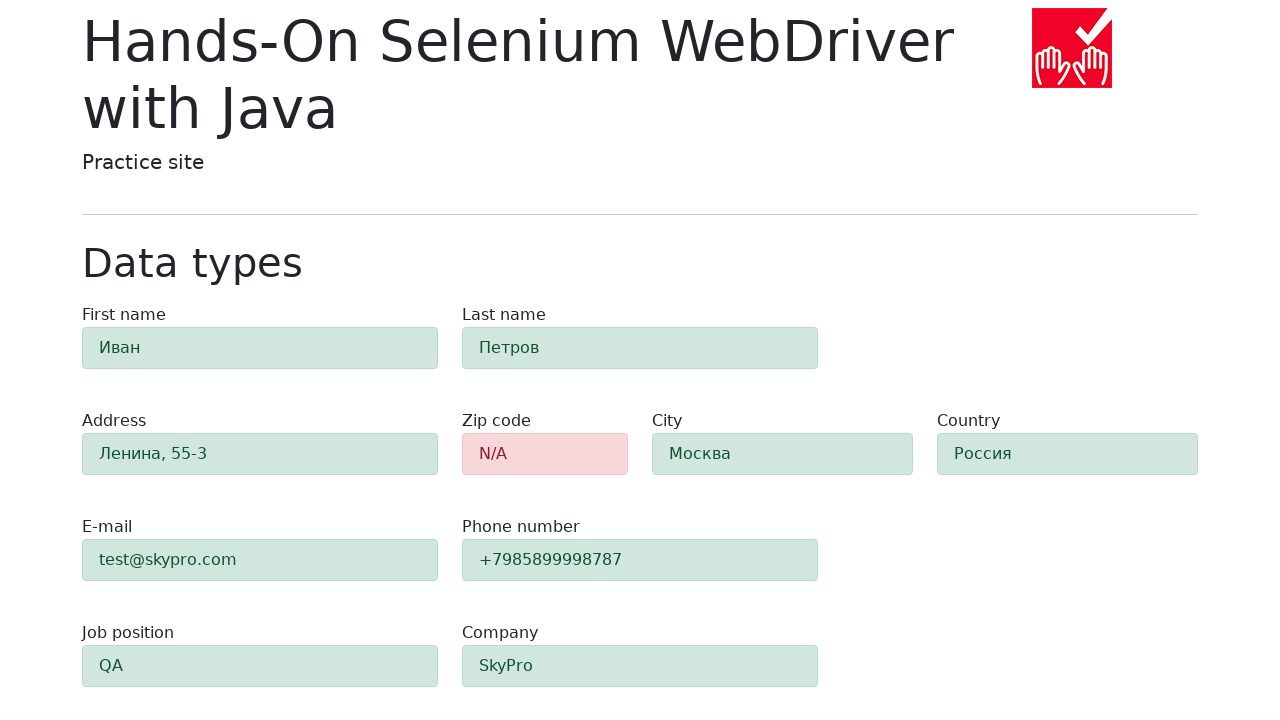

Verified #address field is visible with success styling
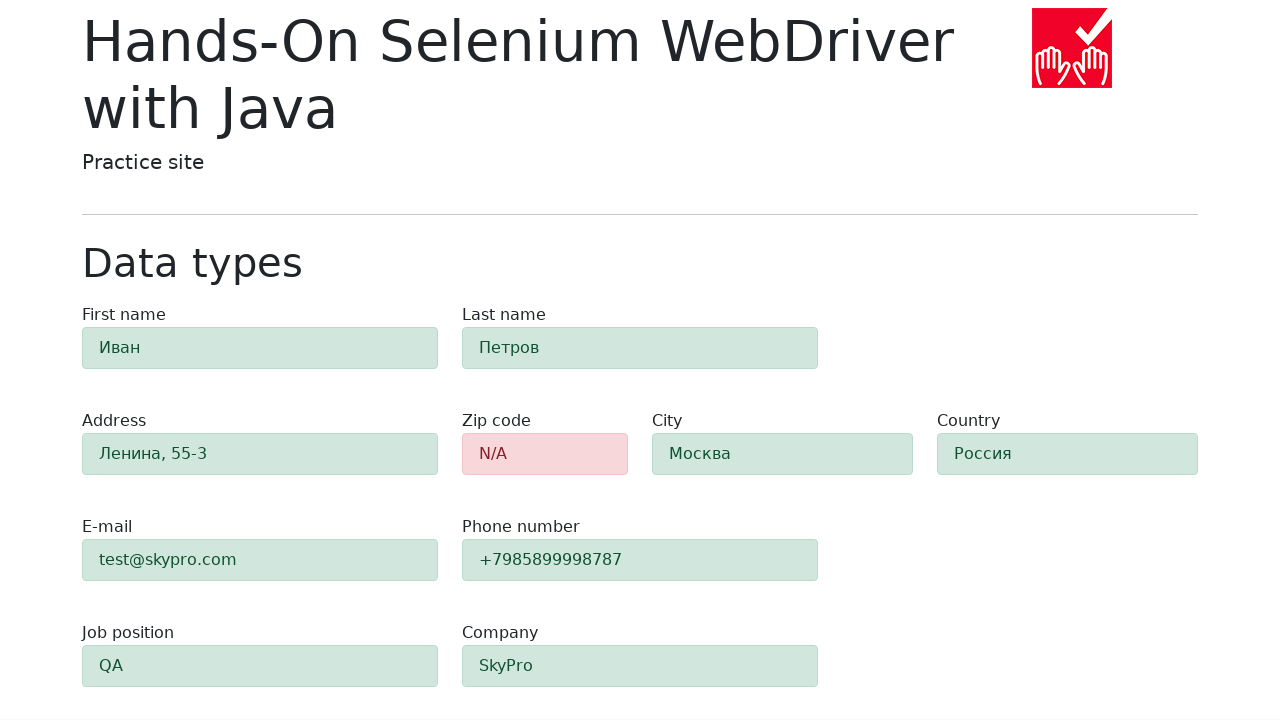

Verified #e-mail field is visible with success styling
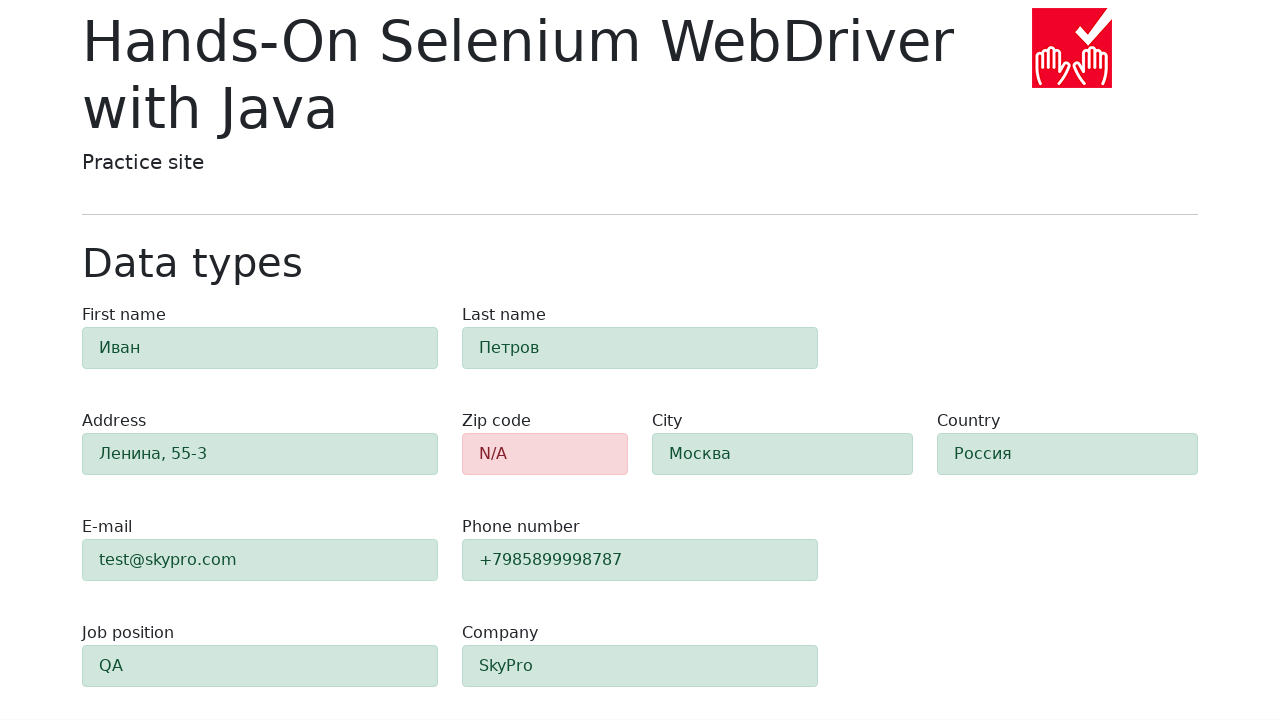

Verified #phone field is visible with success styling
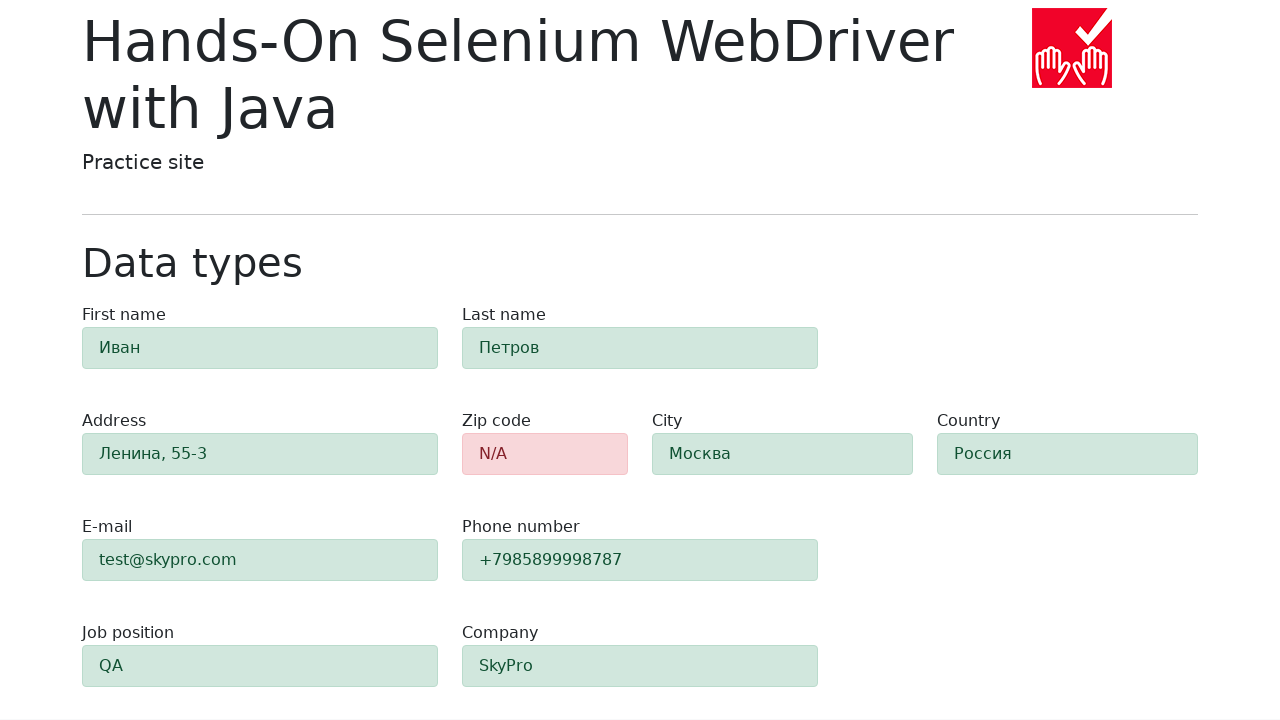

Verified #city field is visible with success styling
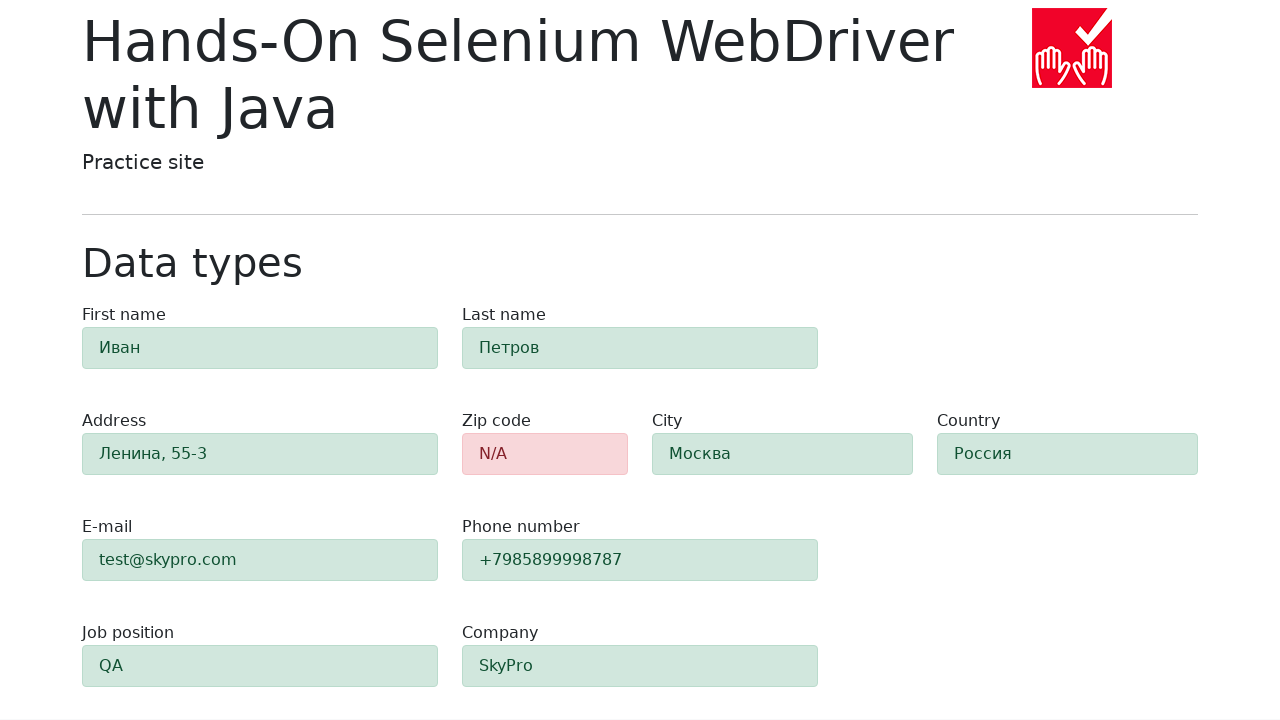

Verified #country field is visible with success styling
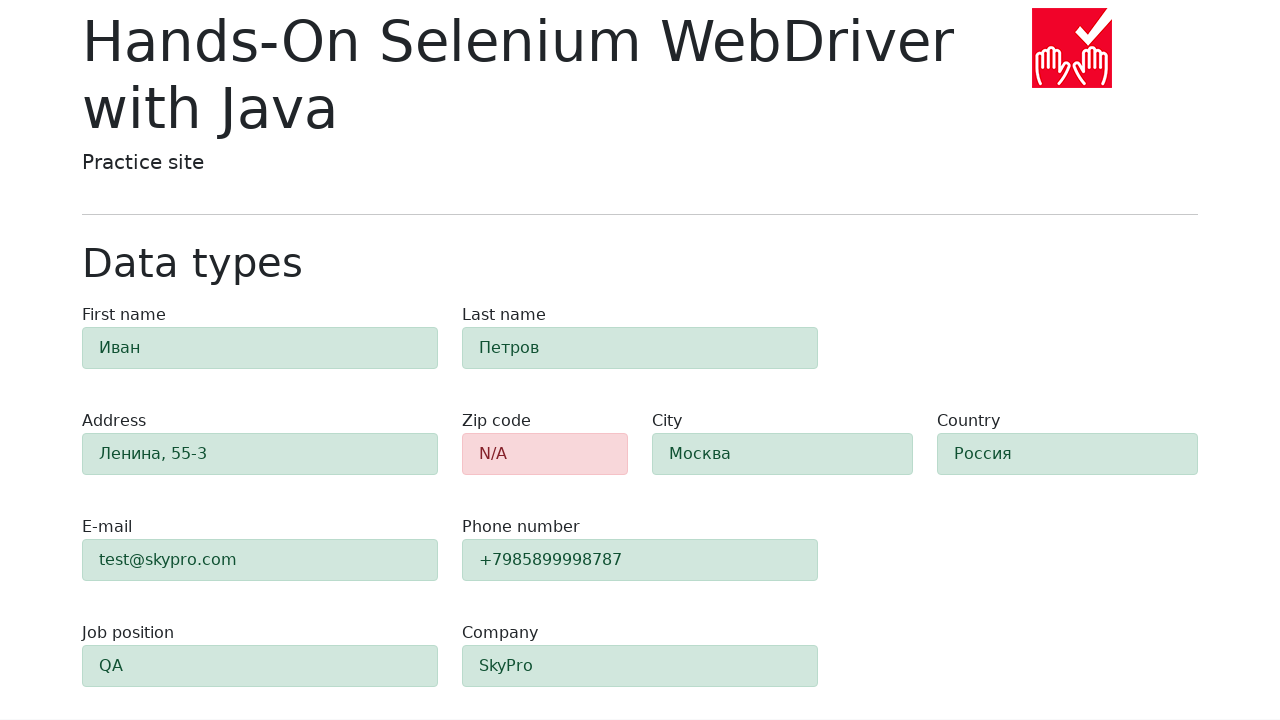

Verified #job-position field is visible with success styling
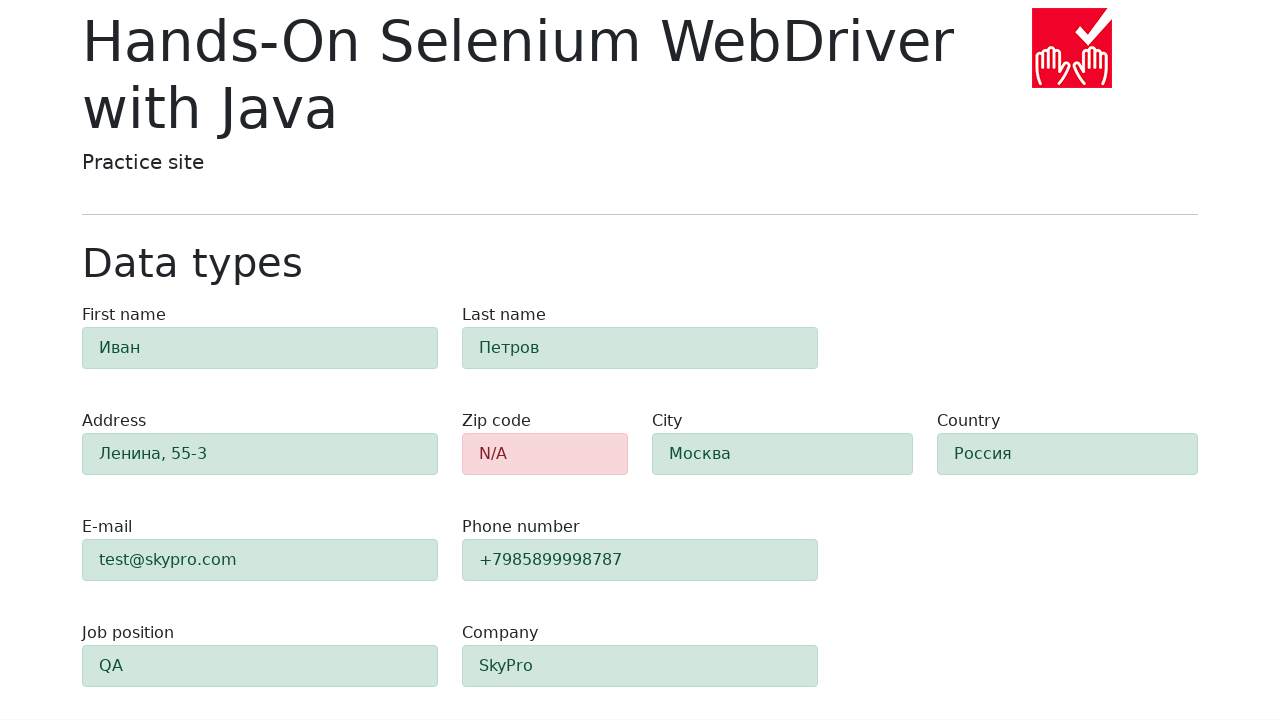

Verified #company field is visible with success styling
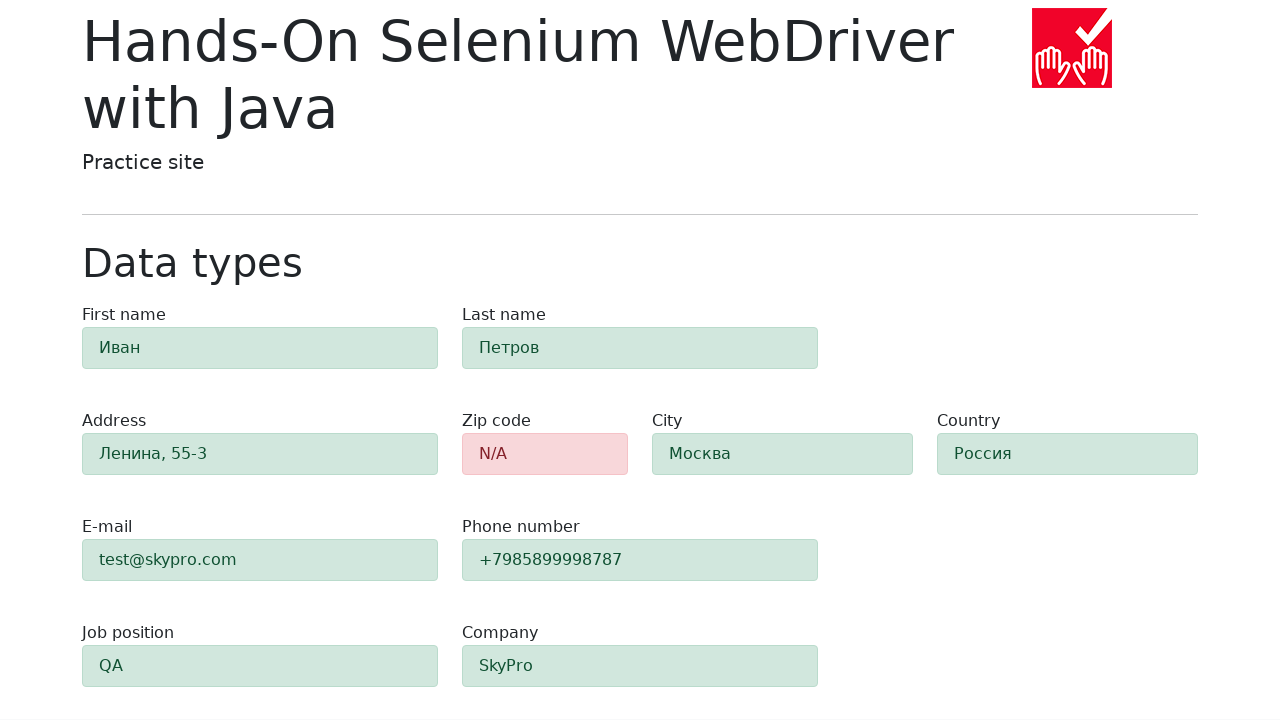

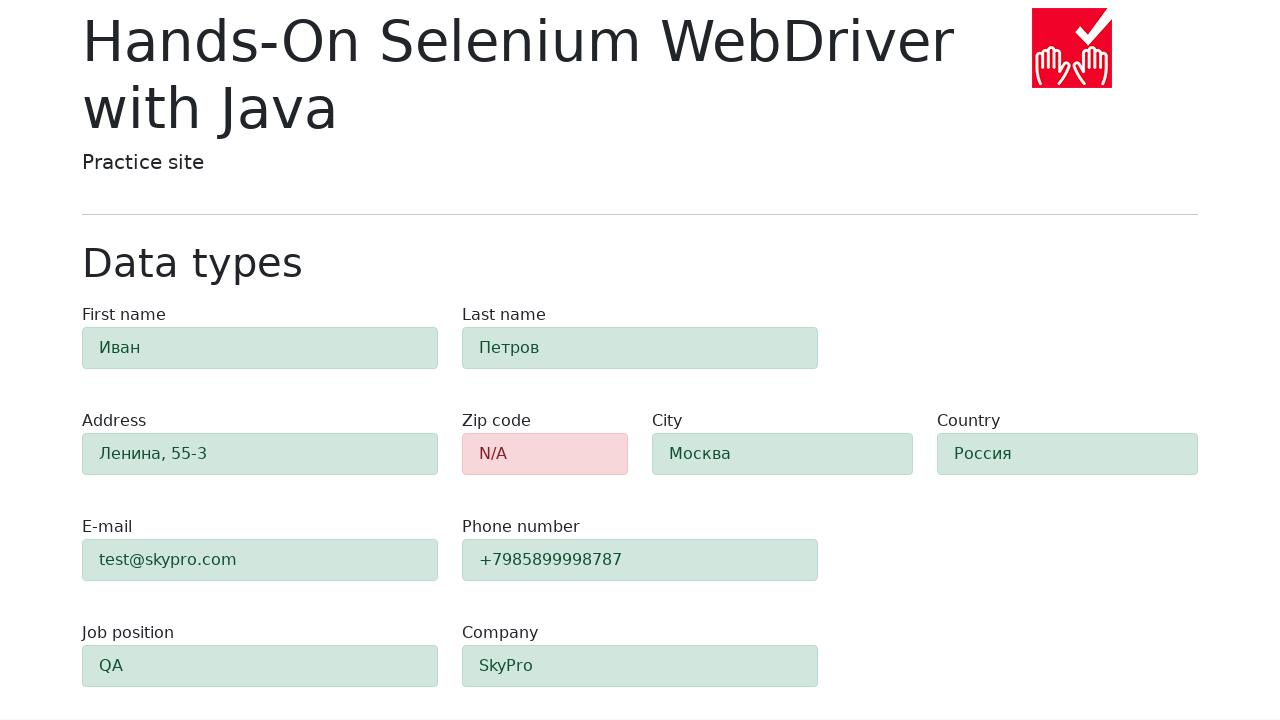